Tests email validation on contact form by entering an invalid email and verifying the error message appears

Starting URL: https://jupiter.cloud.planittesting.com/#/contact

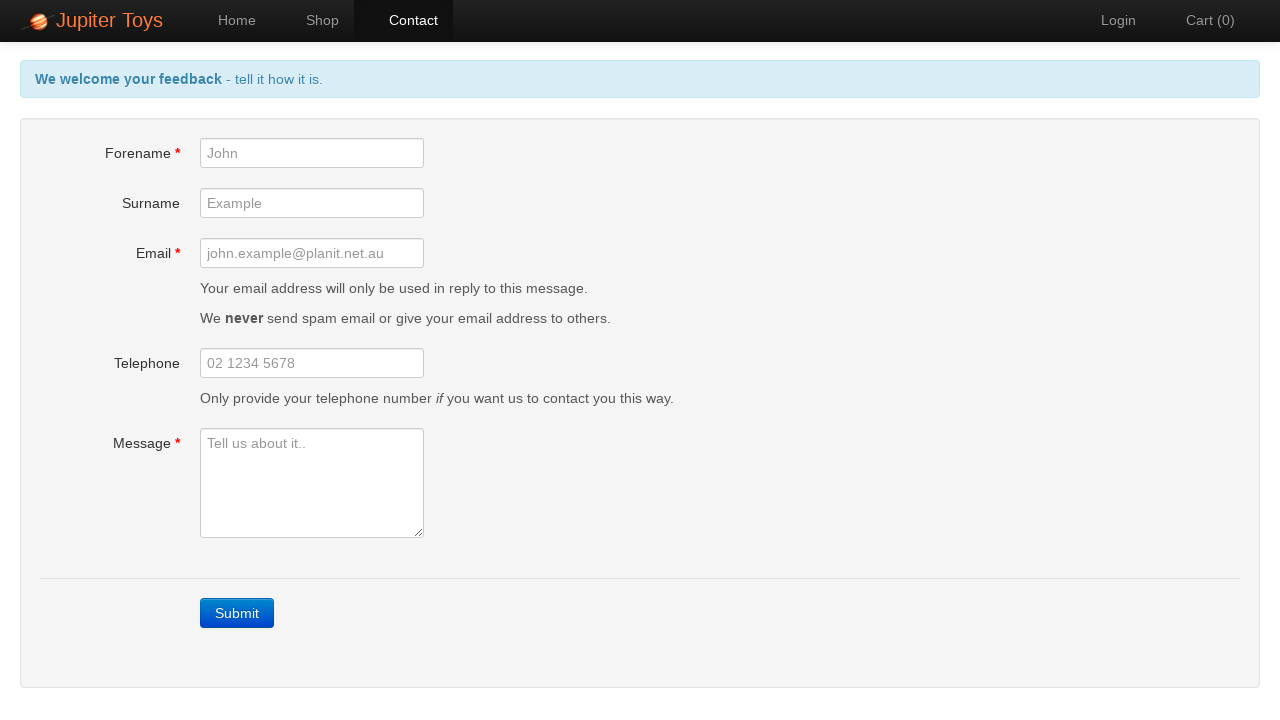

Filled email field with invalid email 'thisisnotavalidemail' on #email
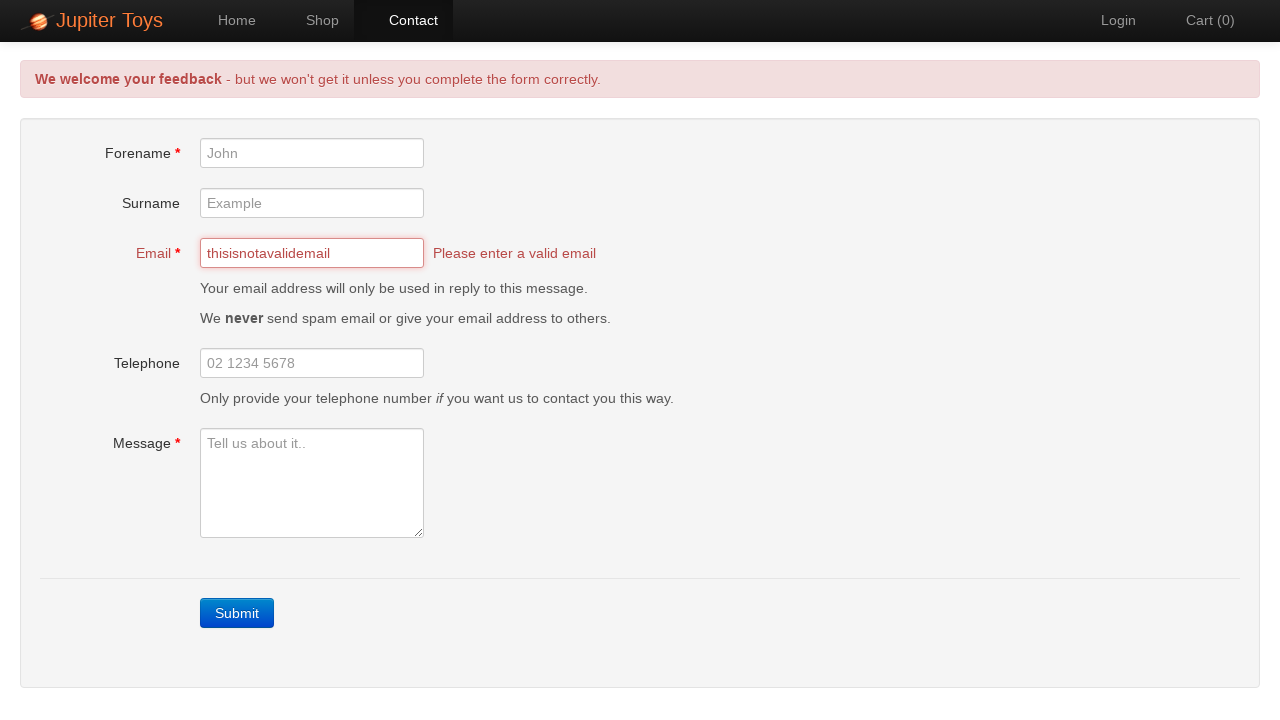

Clicked submit button to trigger validation at (237, 613) on a.btn-contact
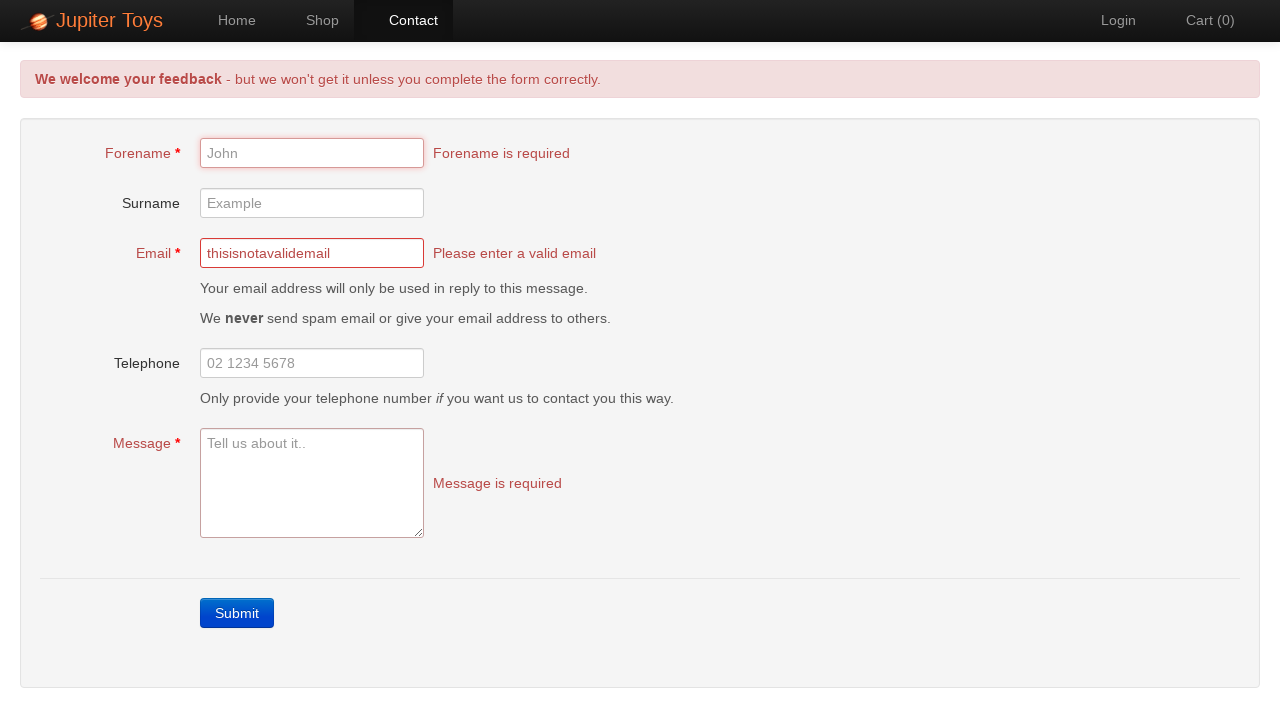

Email error message appeared
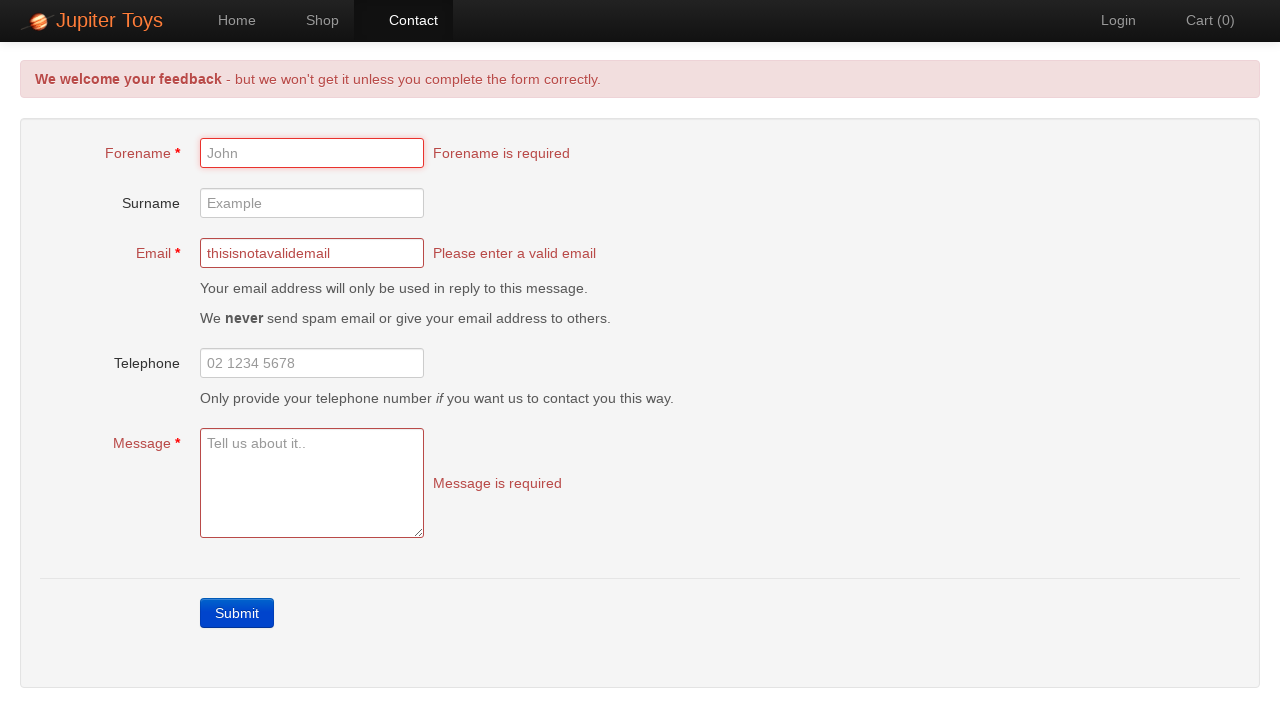

Retrieved email error text: 'Please enter a valid email'
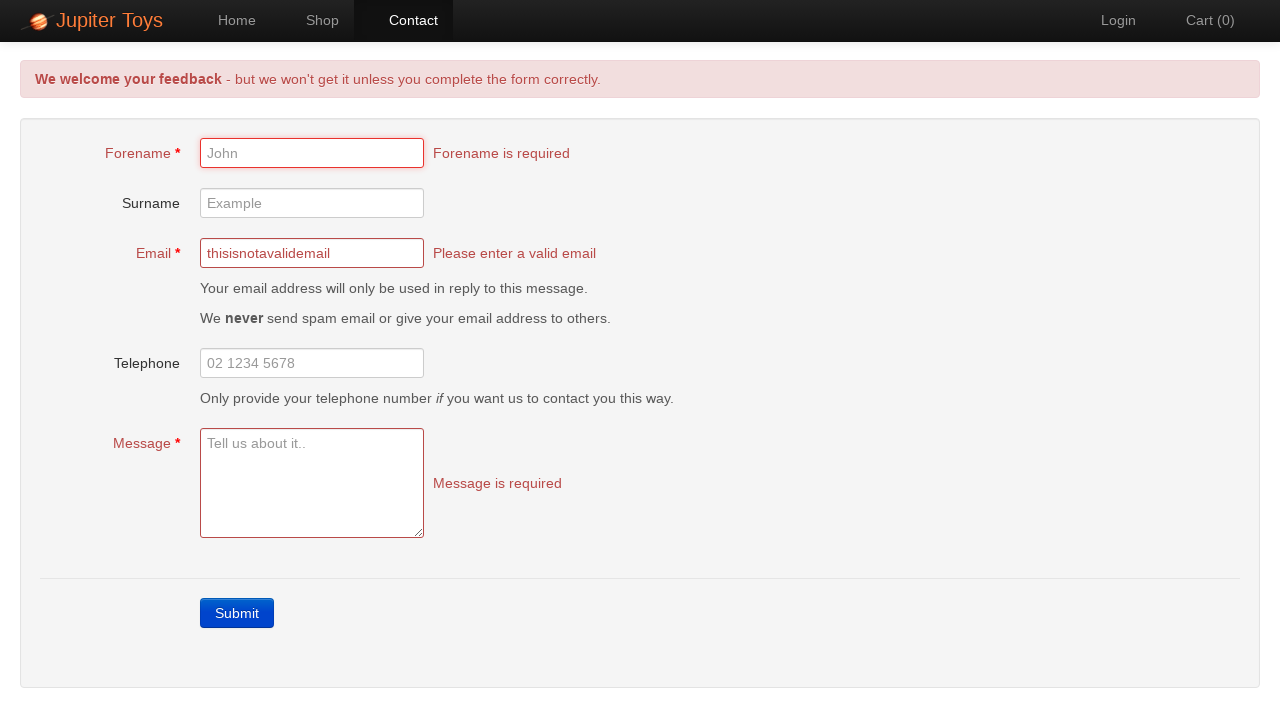

Assertion passed: error message matches expected text 'Please enter a valid email'
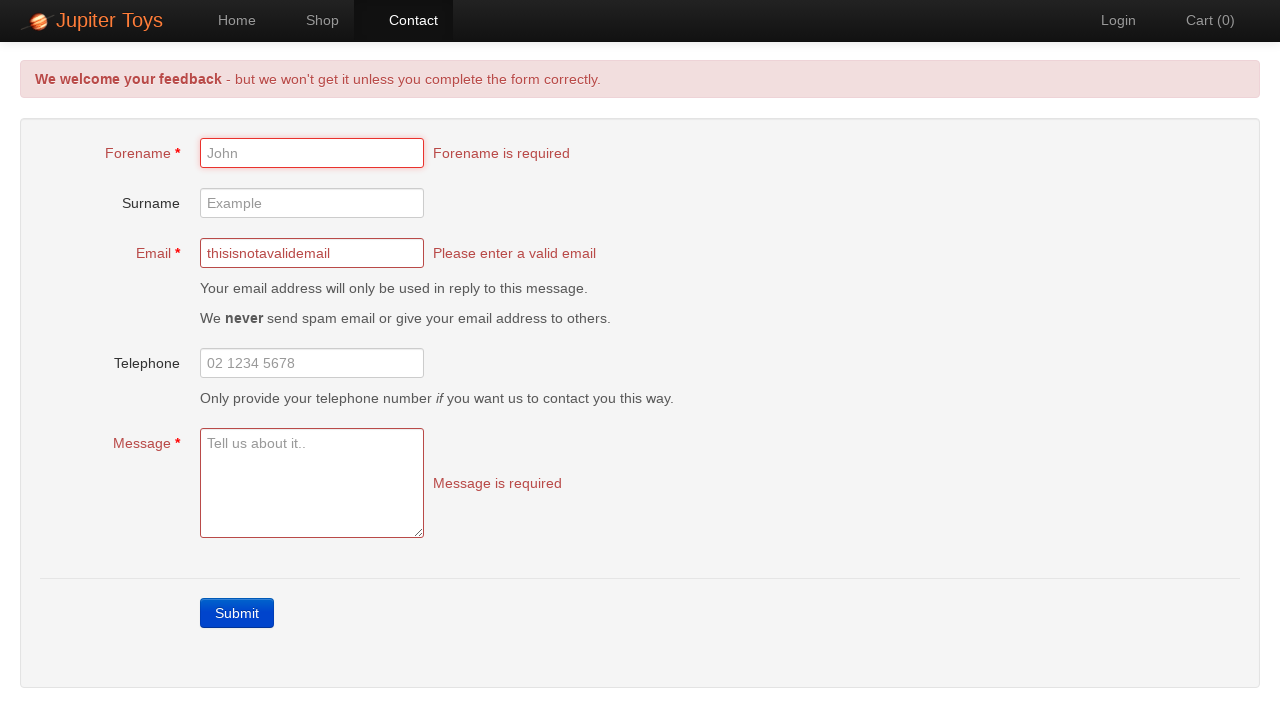

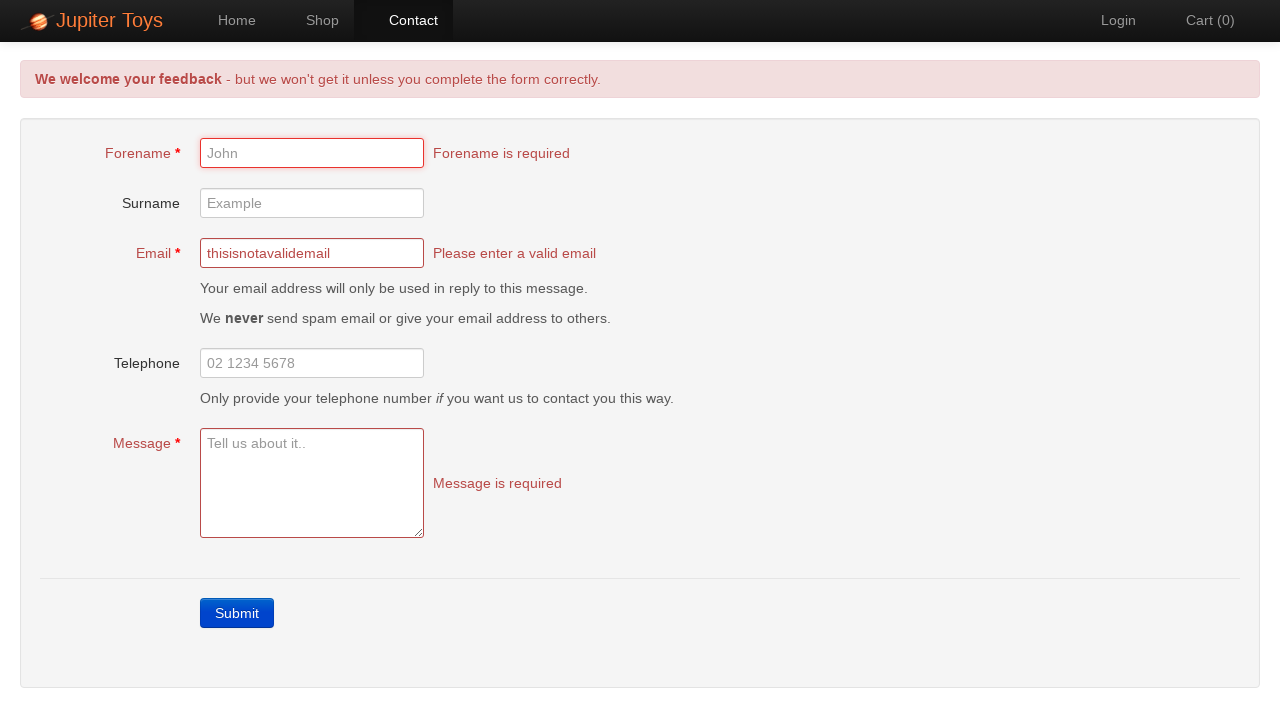